Tests entering digits and using arrow keys to modify values in a number input field

Starting URL: http://the-internet.herokuapp.com/inputs

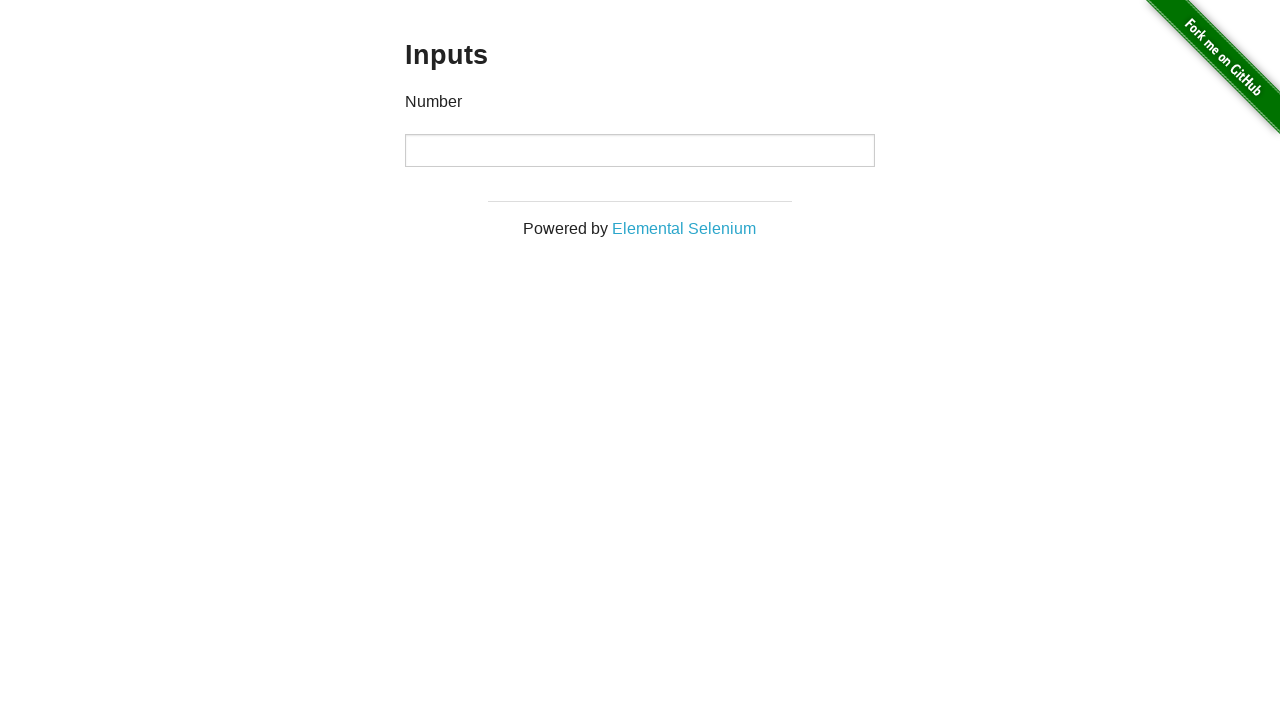

Filled number input field with digit '2' on input
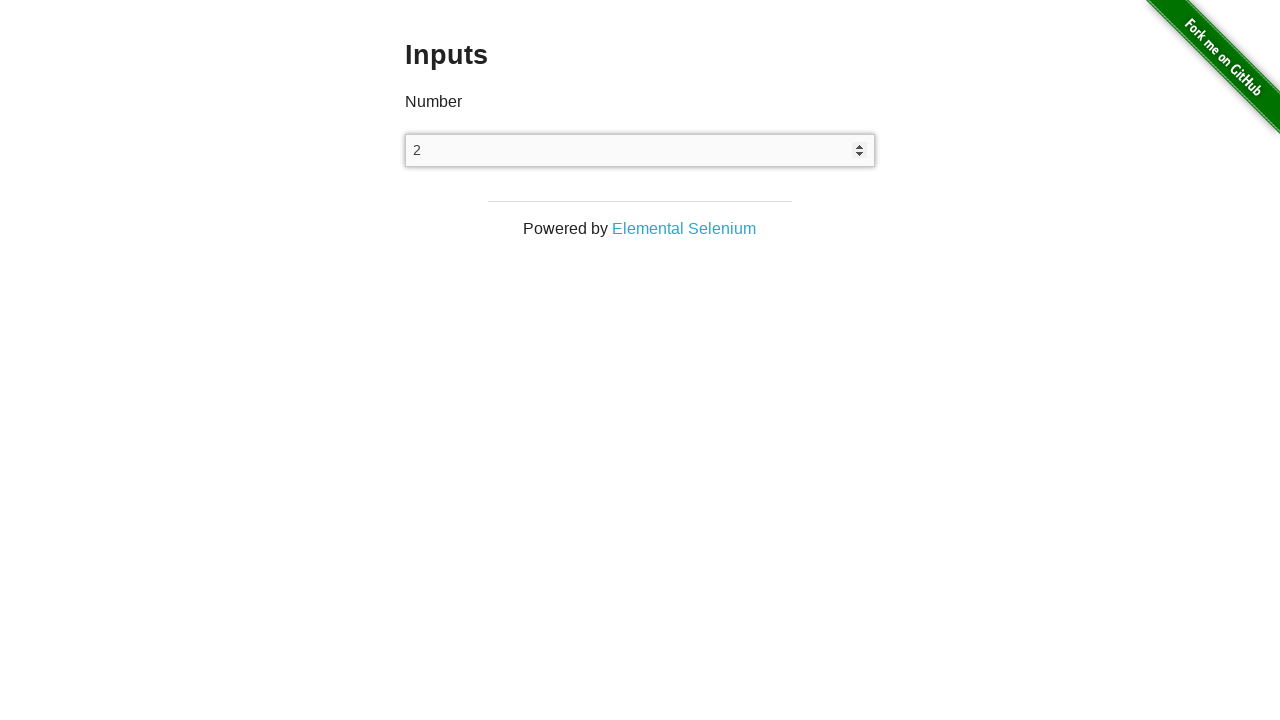

Pressed ArrowUp to increment the value on input
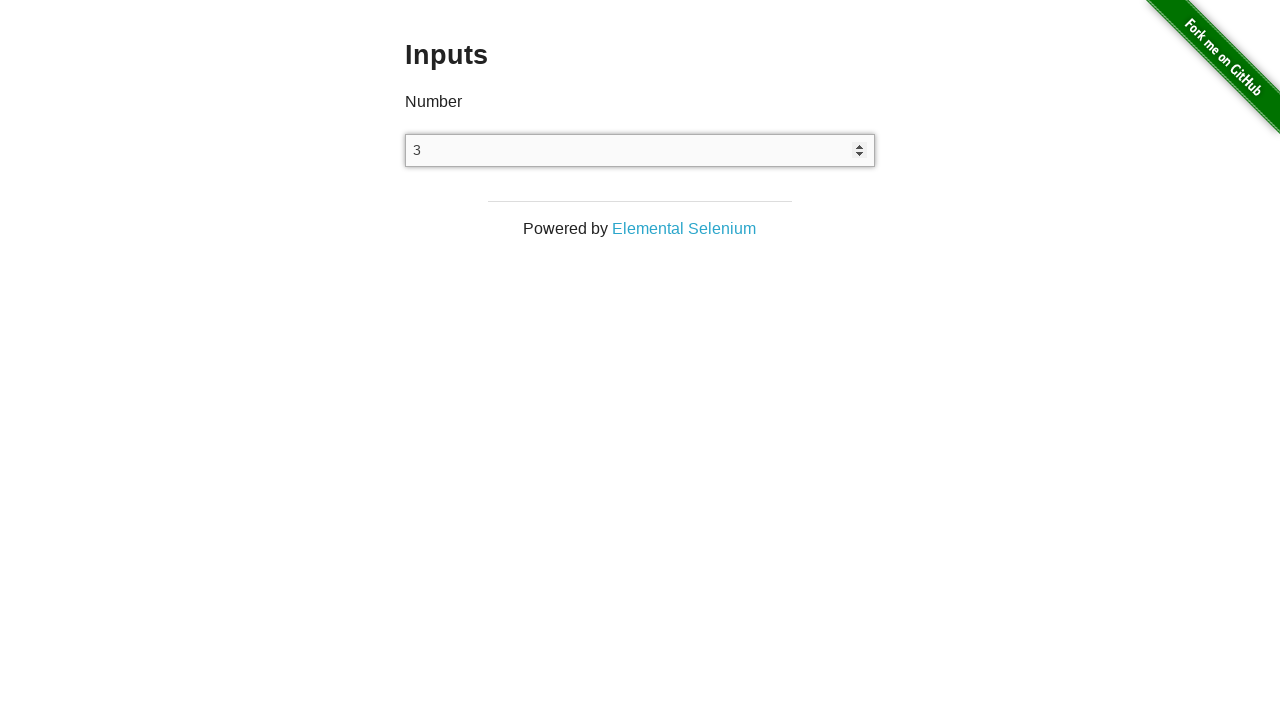

Pressed ArrowDown to decrement the value on input
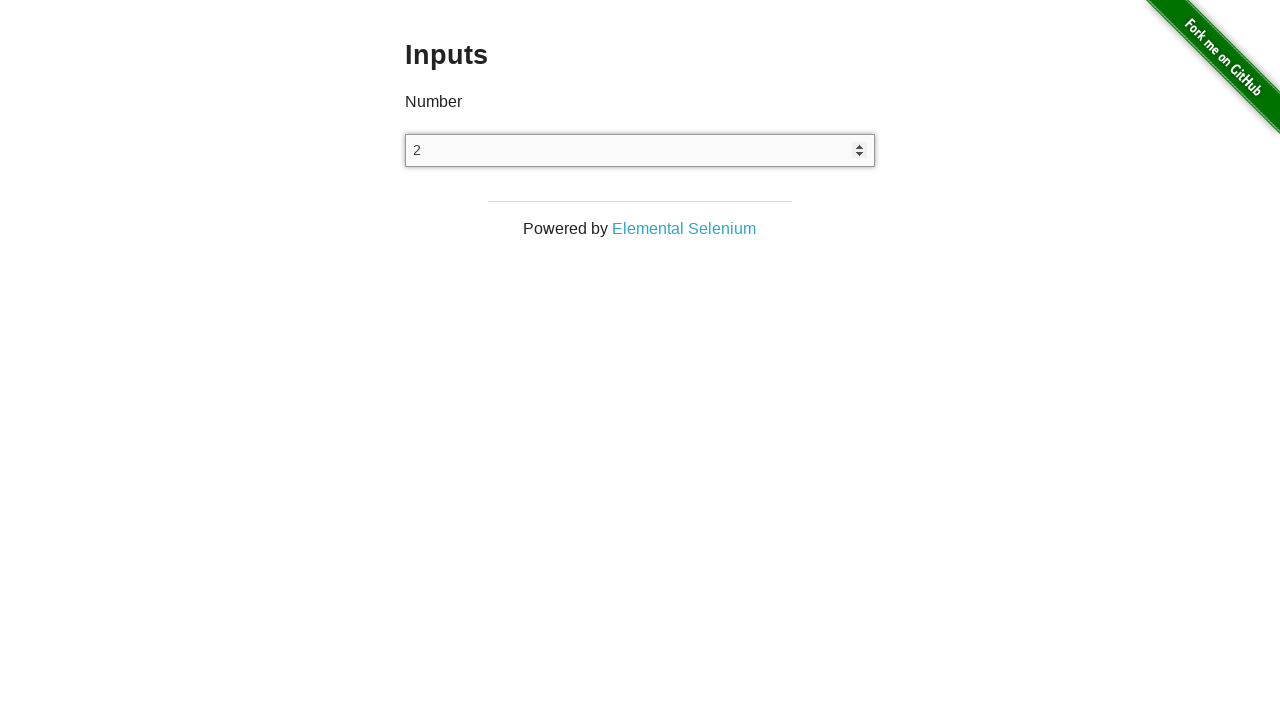

Retrieved current input value: '2'
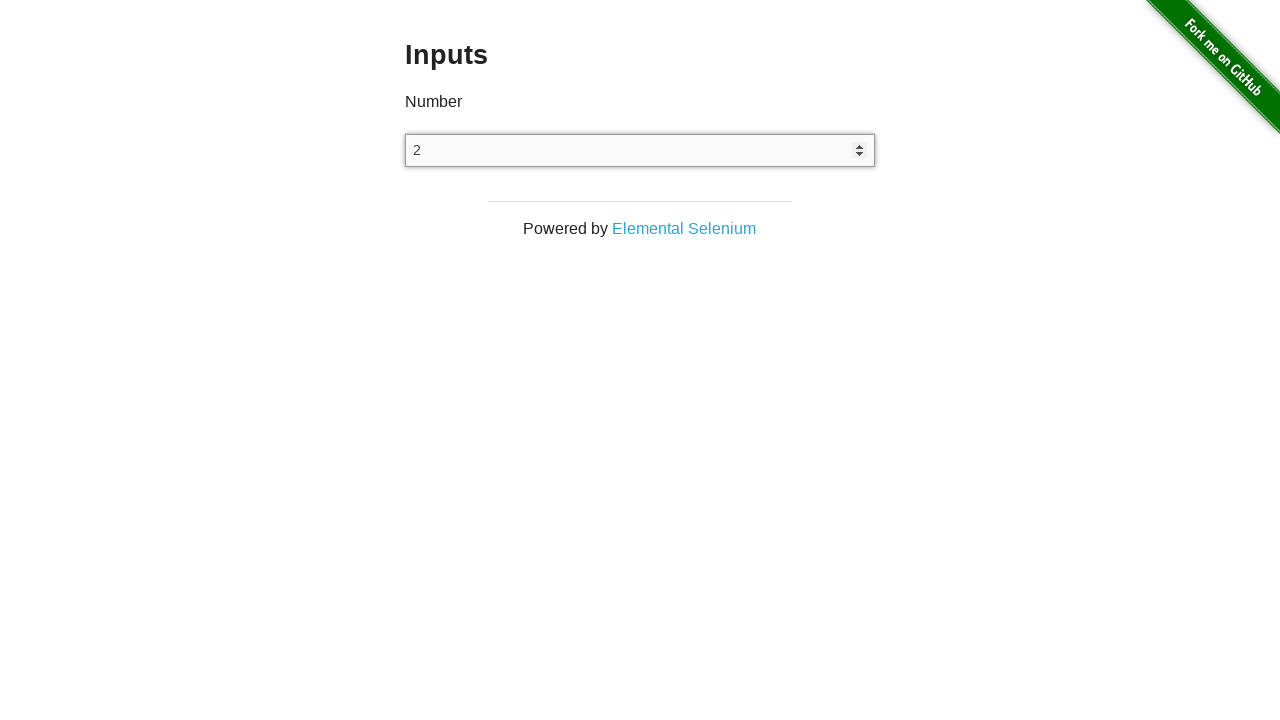

Assertion passed: input value equals '2'
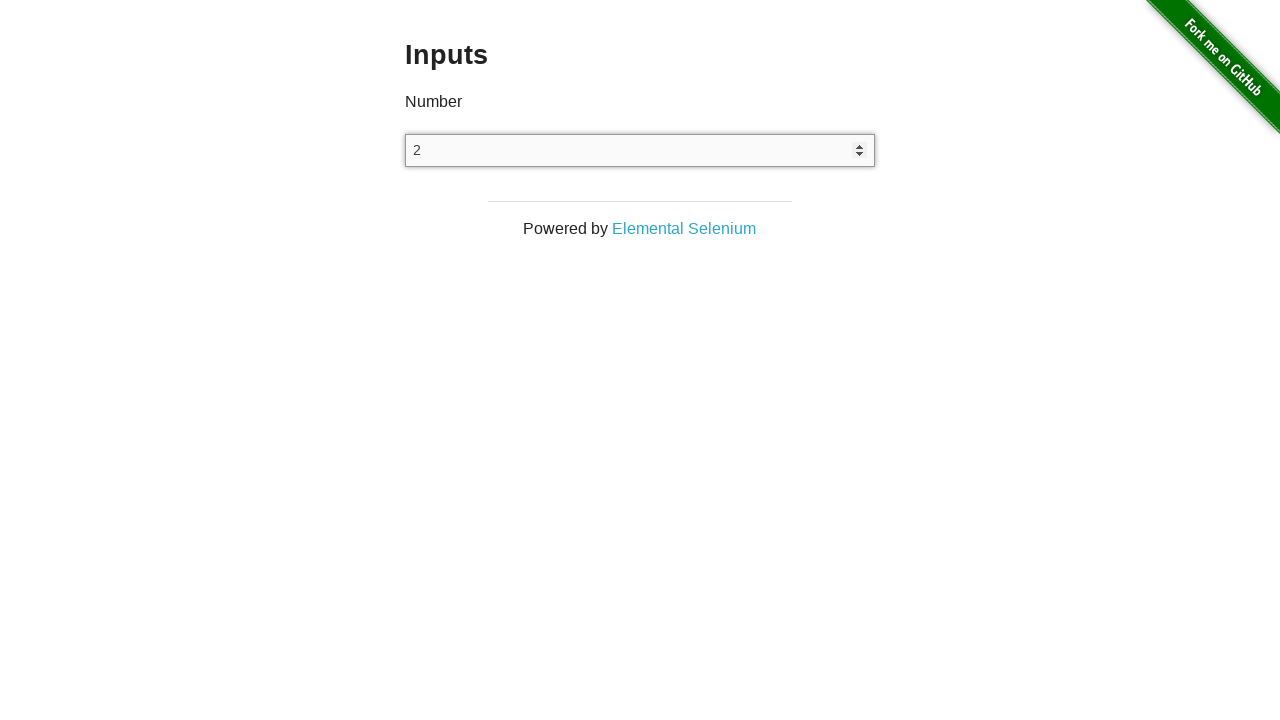

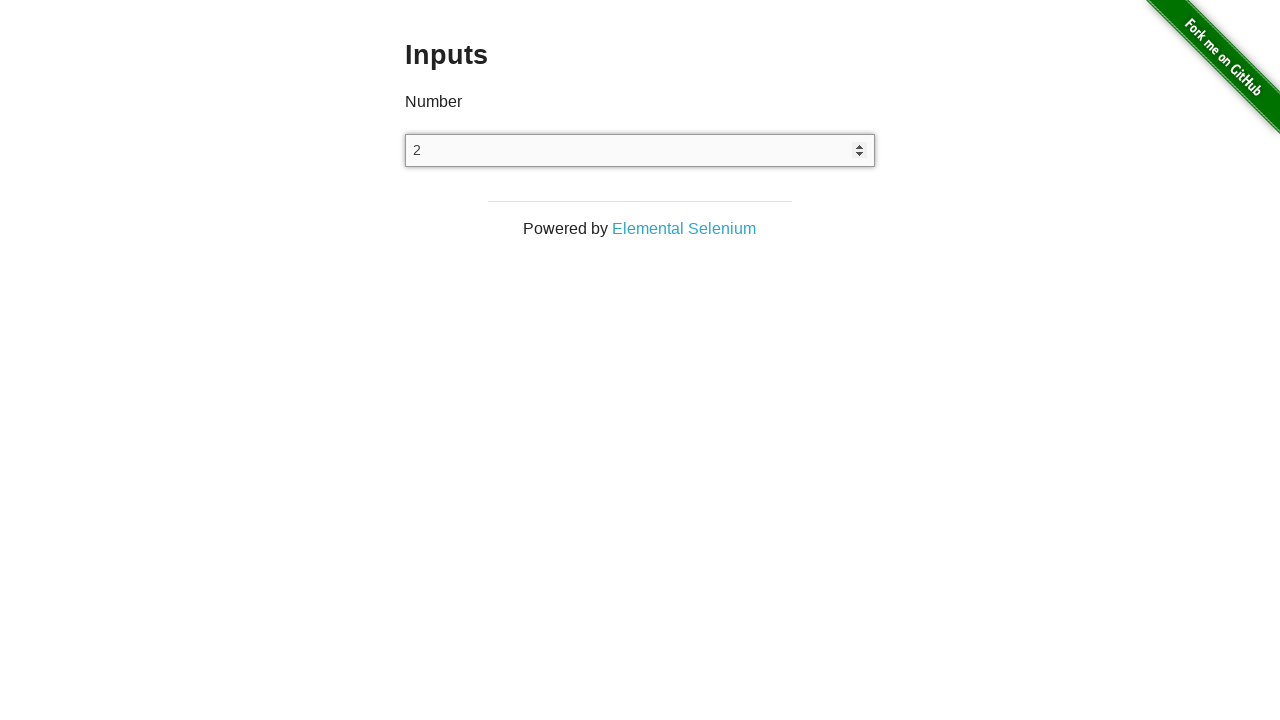